Tests JavaScript alert handling by filling a name field, triggering an alert popup, and dismissing it

Starting URL: https://rahulshettyacademy.com/AutomationPractice/

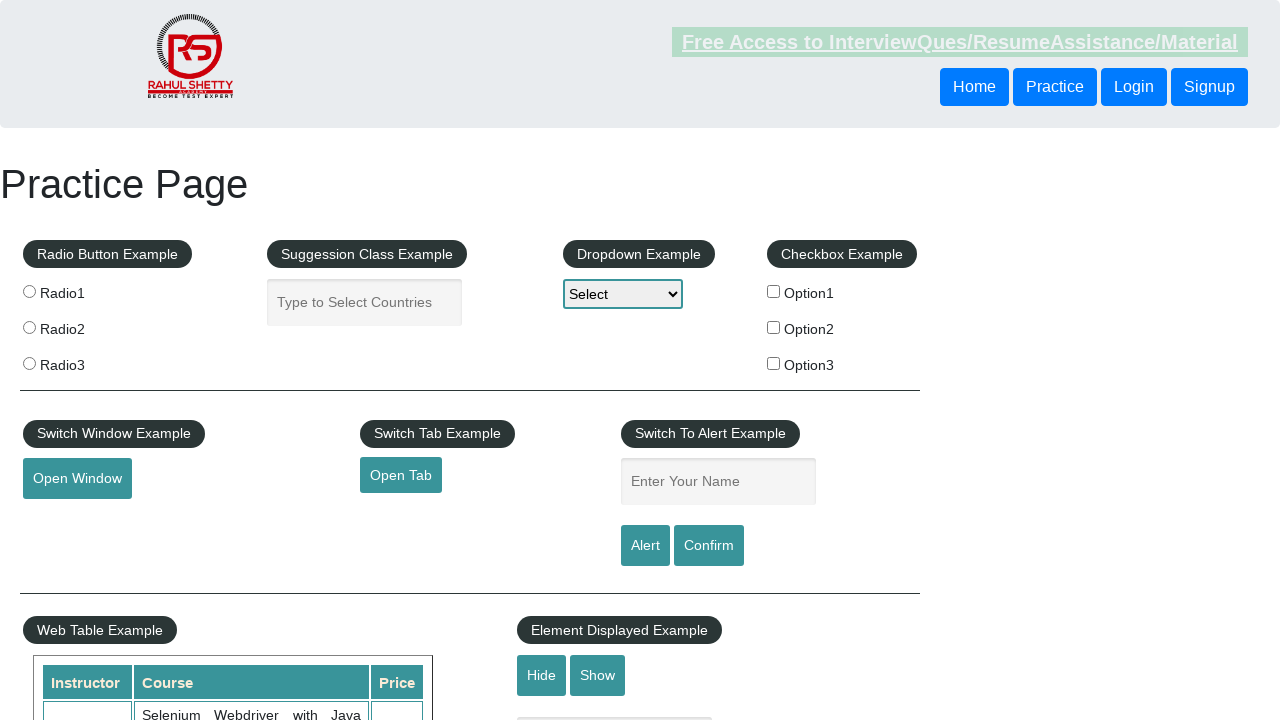

Filled name field with 'Anand' on [name='enter-name']
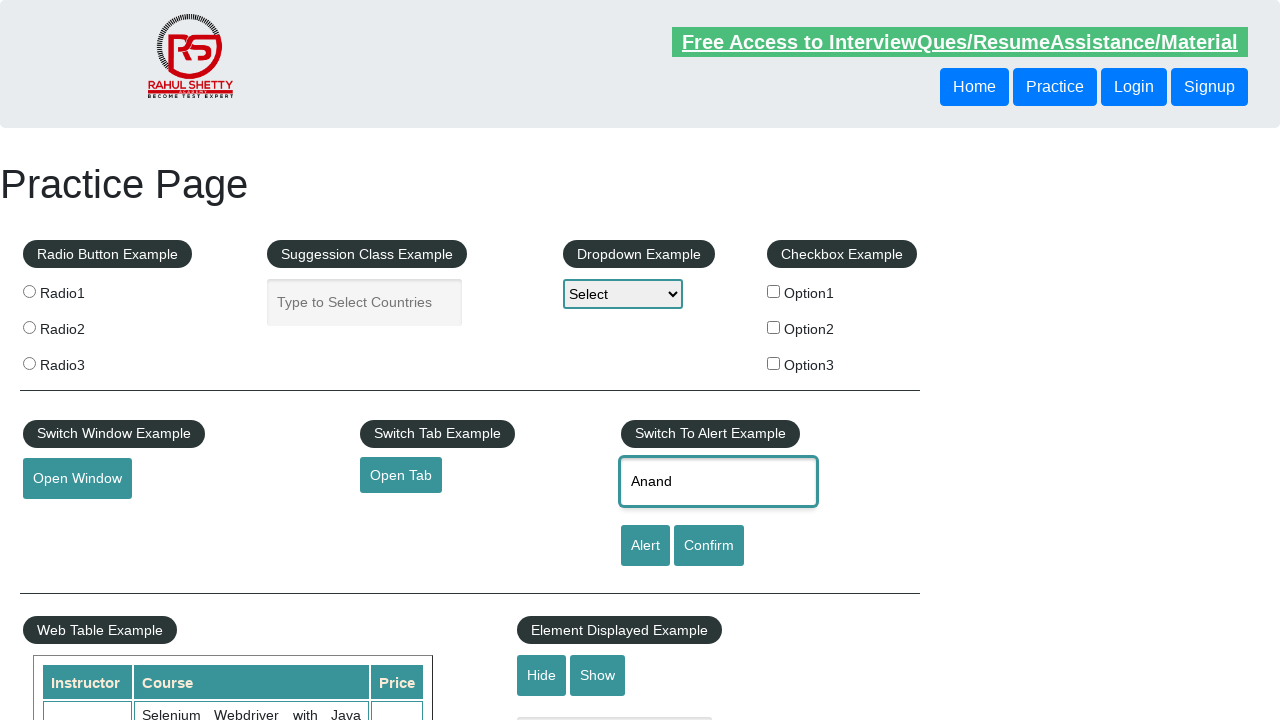

Set up dialog handler to dismiss alerts
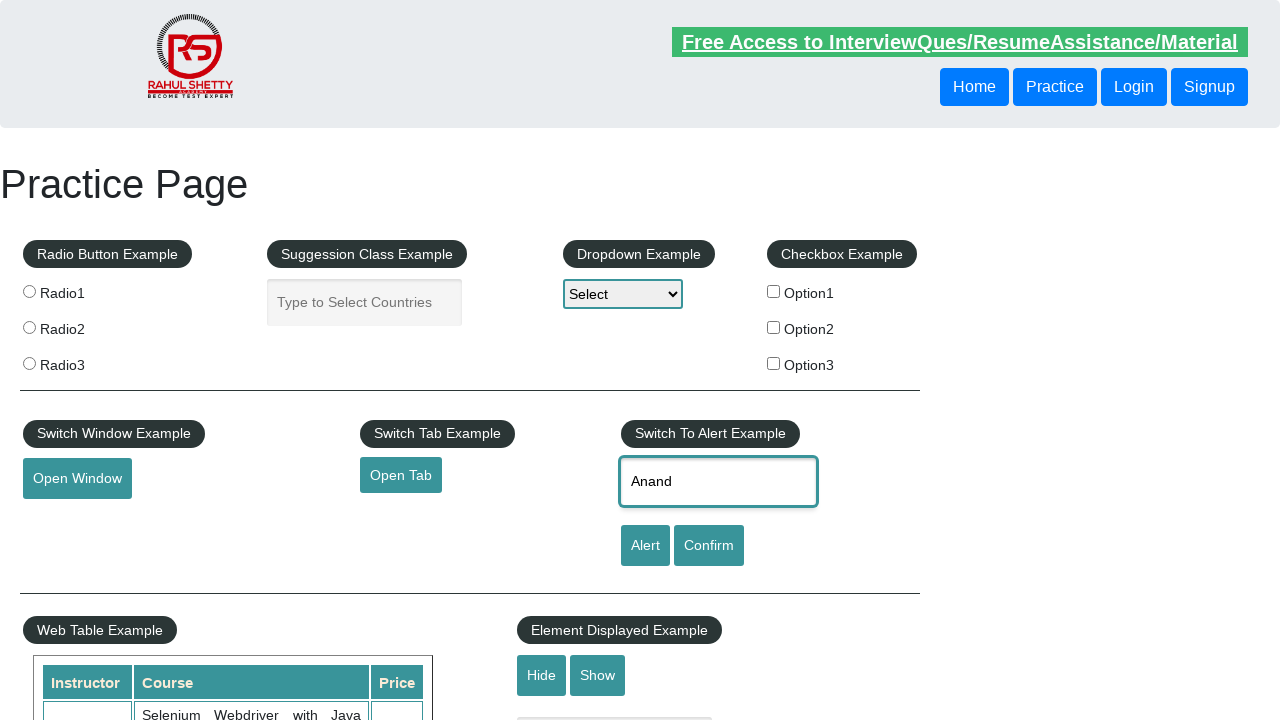

Clicked alert button to trigger JavaScript alert at (645, 546) on #alertbtn
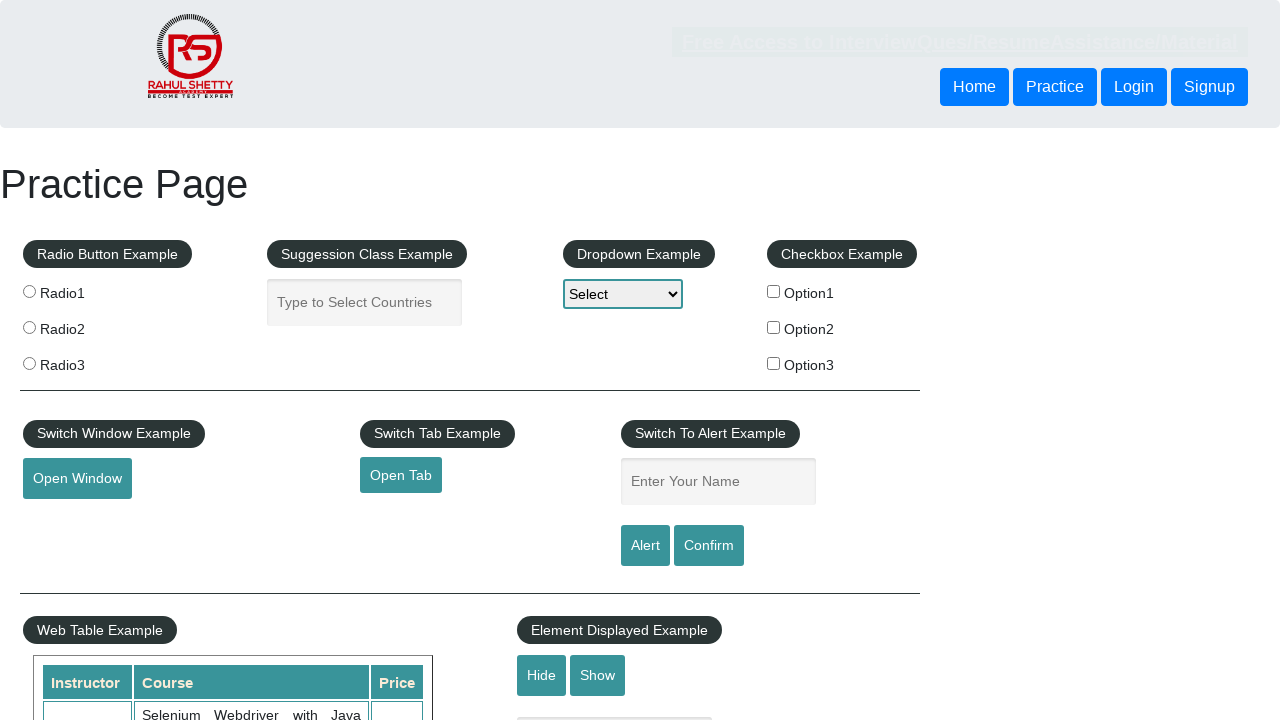

Alert dialog dismissed and processed
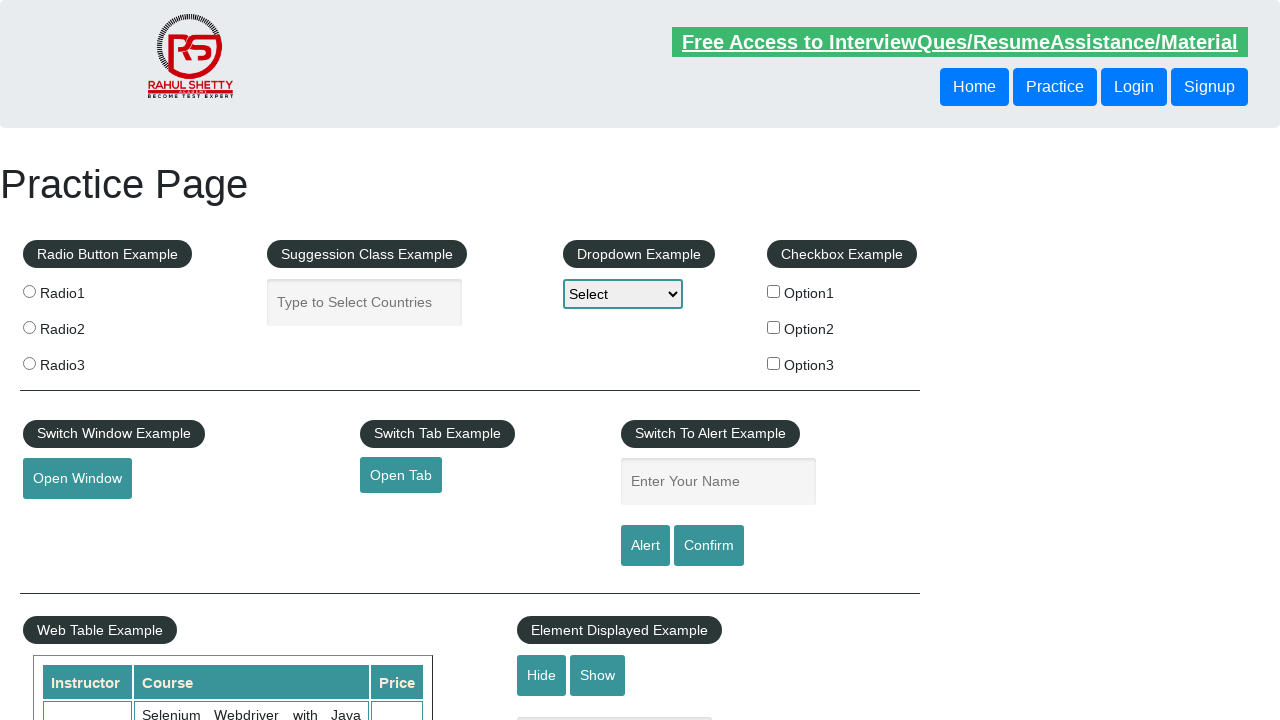

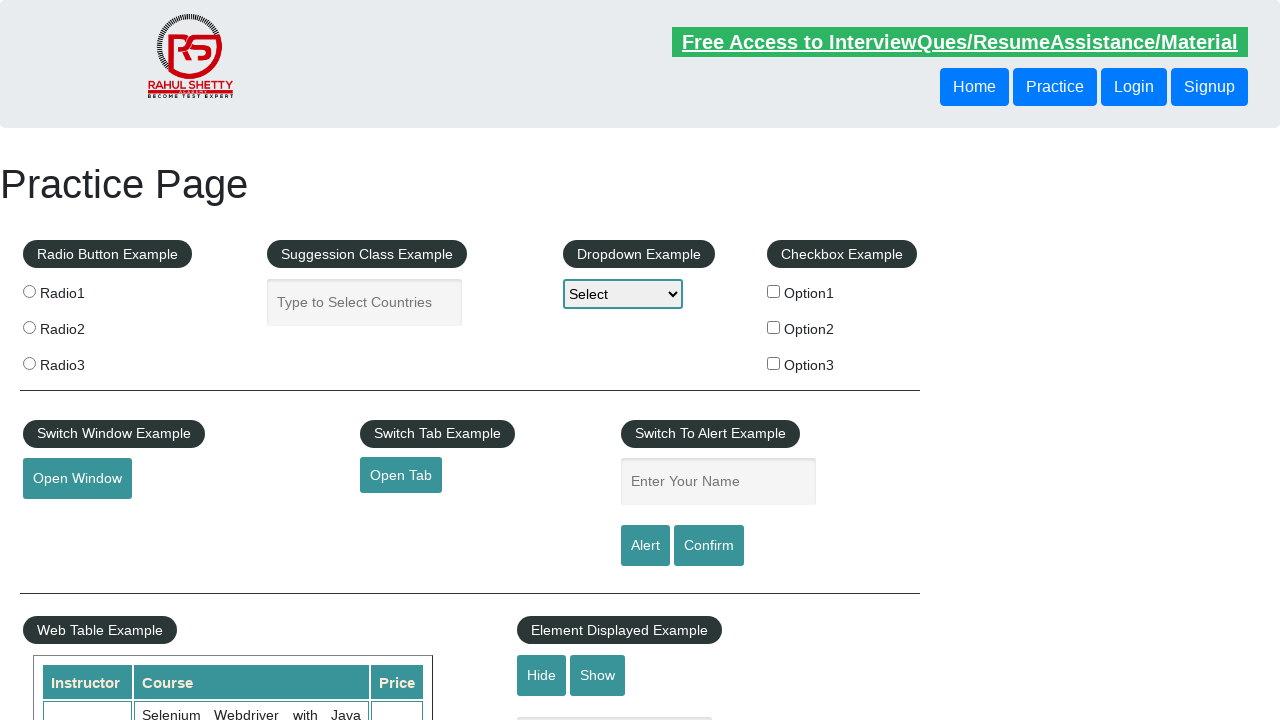